Tests unit conversion from pounds to kilograms by entering a value and clicking convert

Starting URL: https://www.unitconverters.net/weight-and-mass/lbs-to-kg.htm

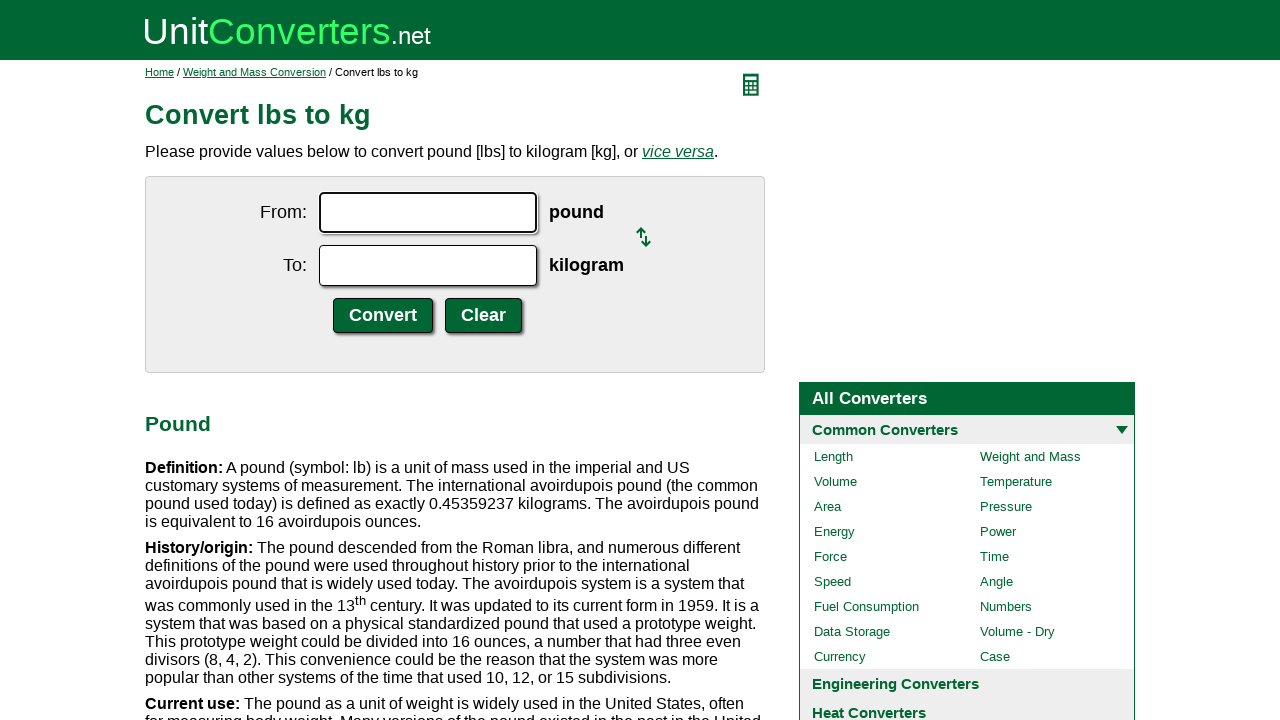

Entered '1' in the pounds input field on input#ucfrom.ucdcinput
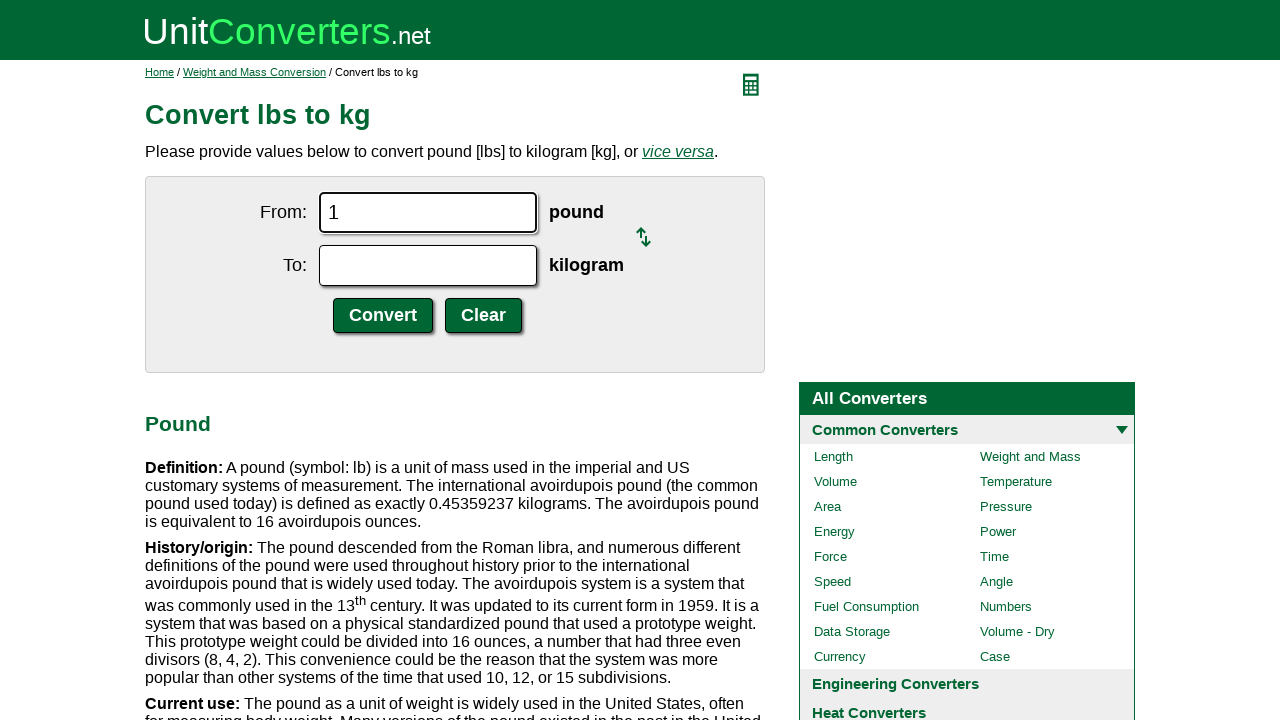

Clicked the convert button to convert pounds to kilograms at (383, 316) on input.ucdcsubmit
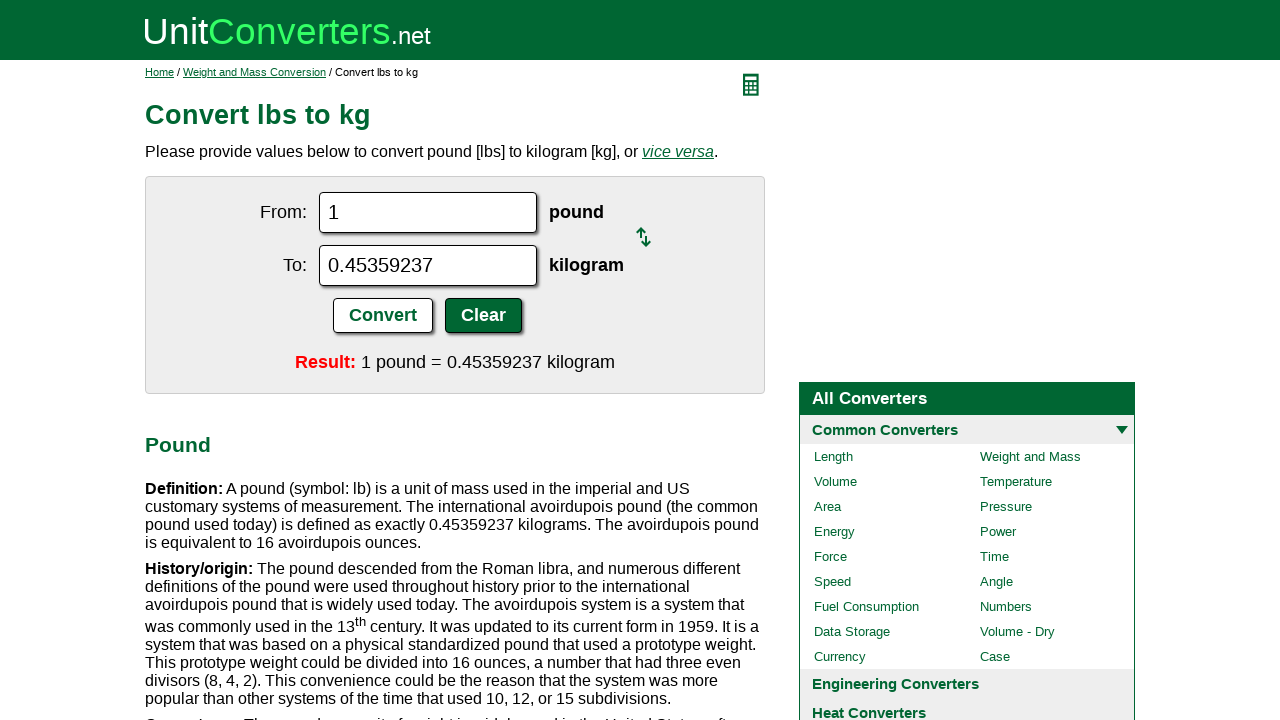

Conversion result appeared on the page
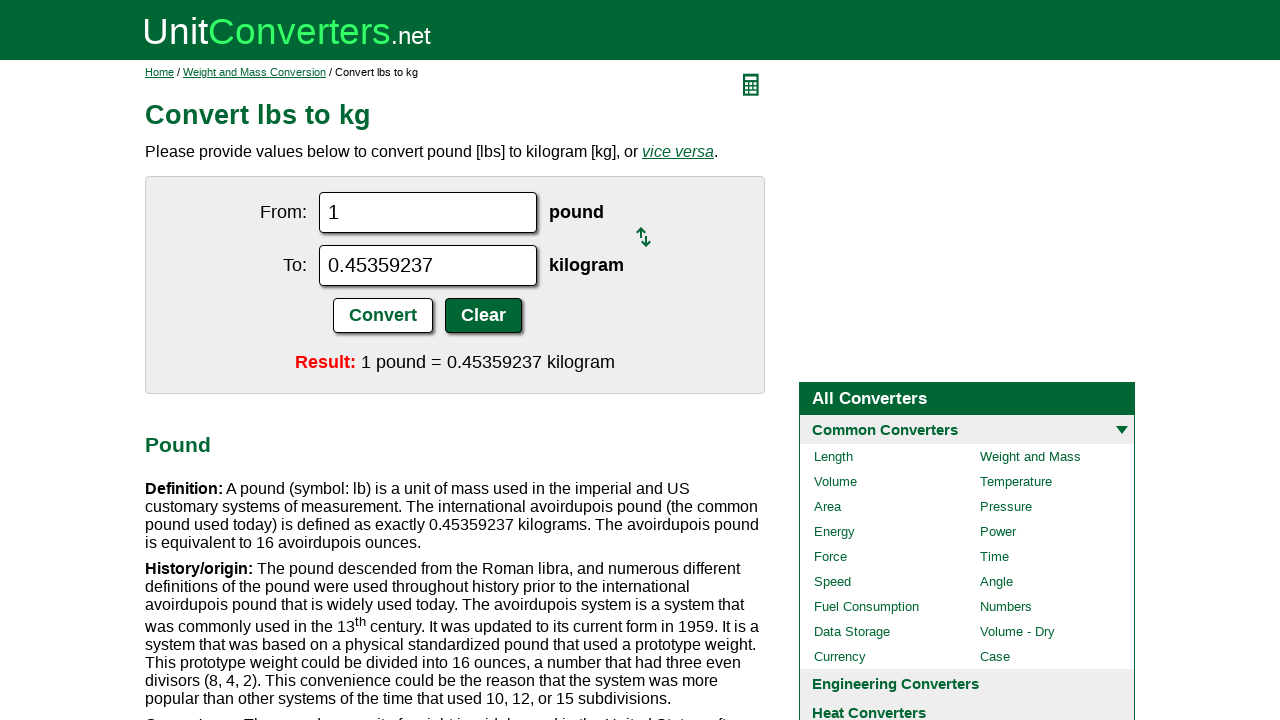

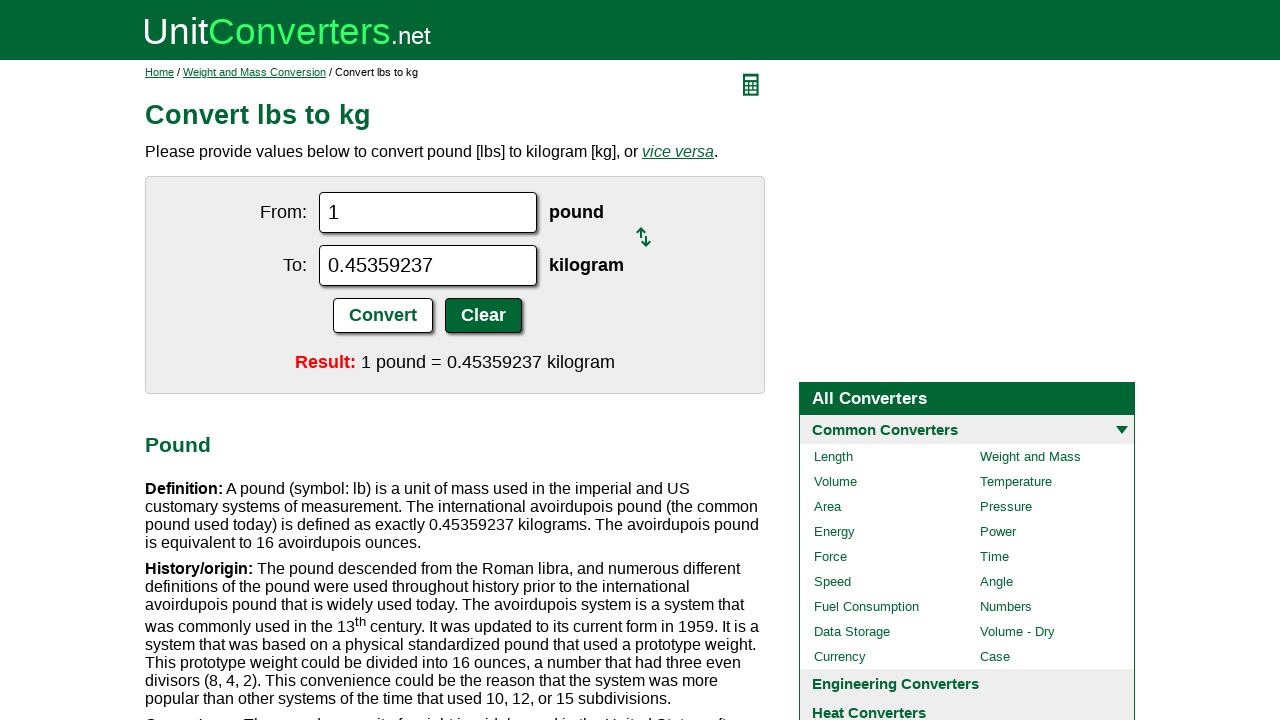